Navigates to OrangeHRM trial signup page and selects a country from the dropdown menu

Starting URL: https://www.orangehrm.com/orangehrm-30-day-trial/

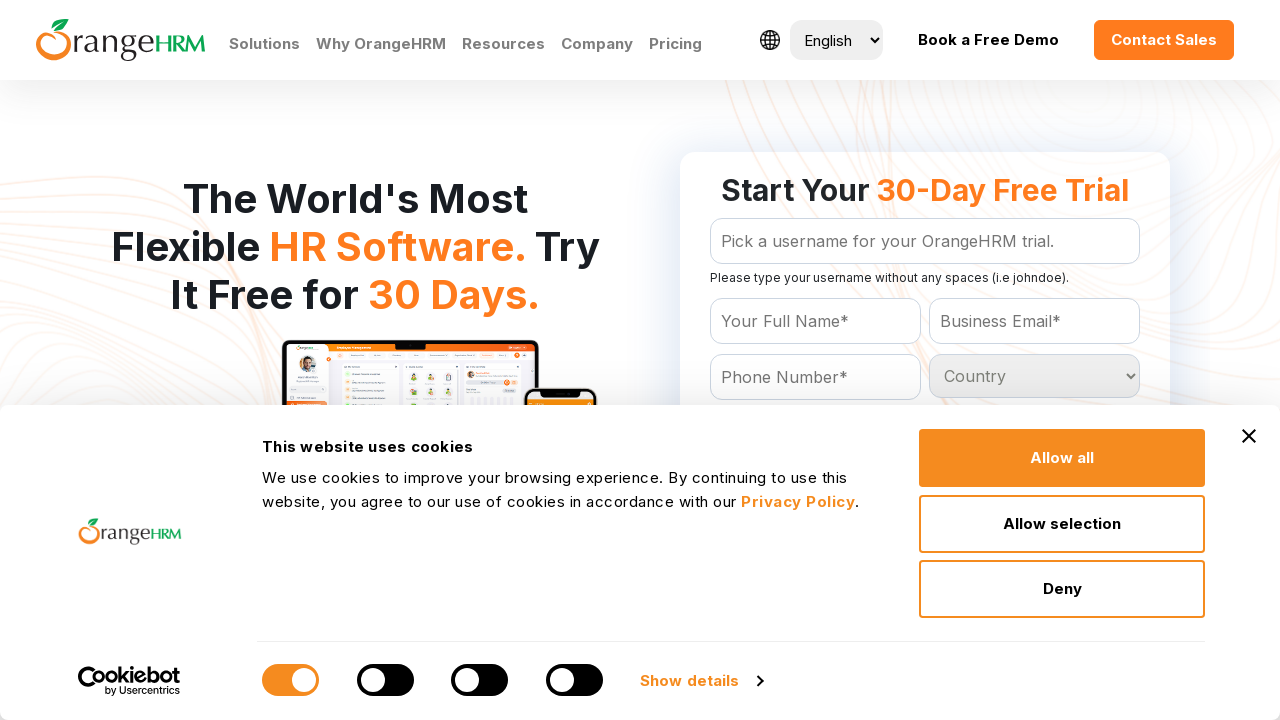

Navigated to OrangeHRM 30-day trial signup page
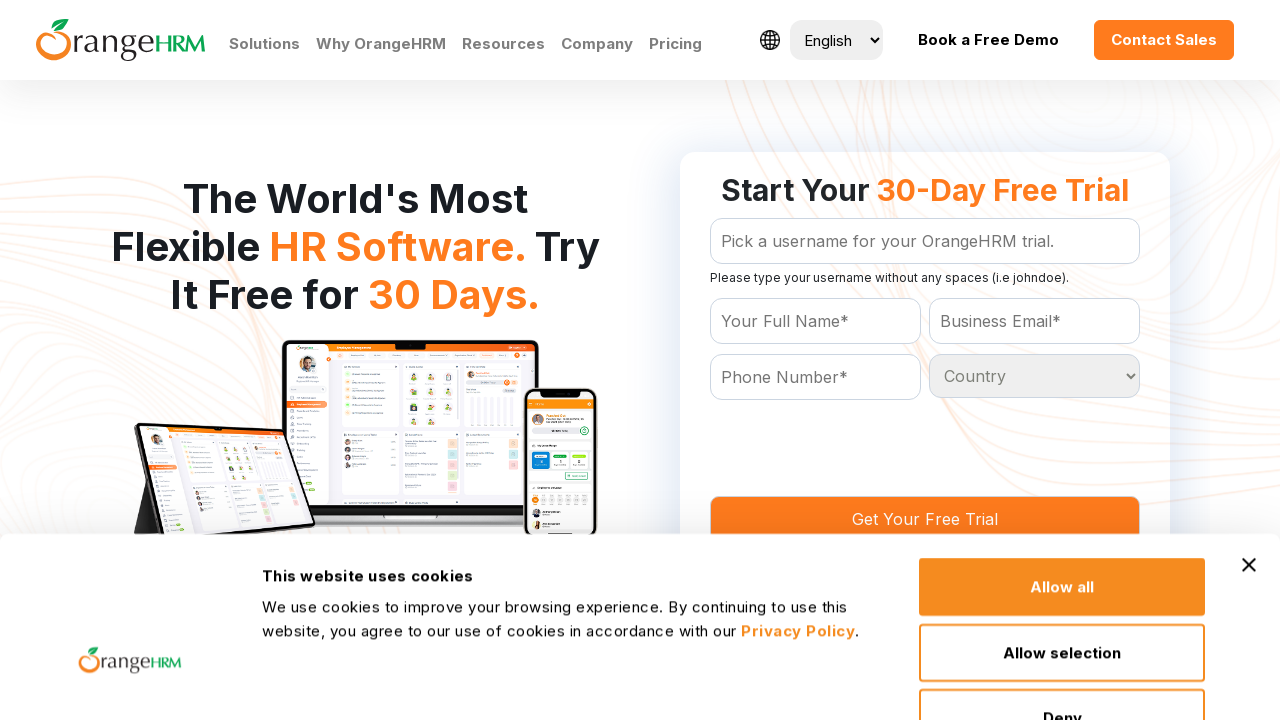

Country dropdown element loaded
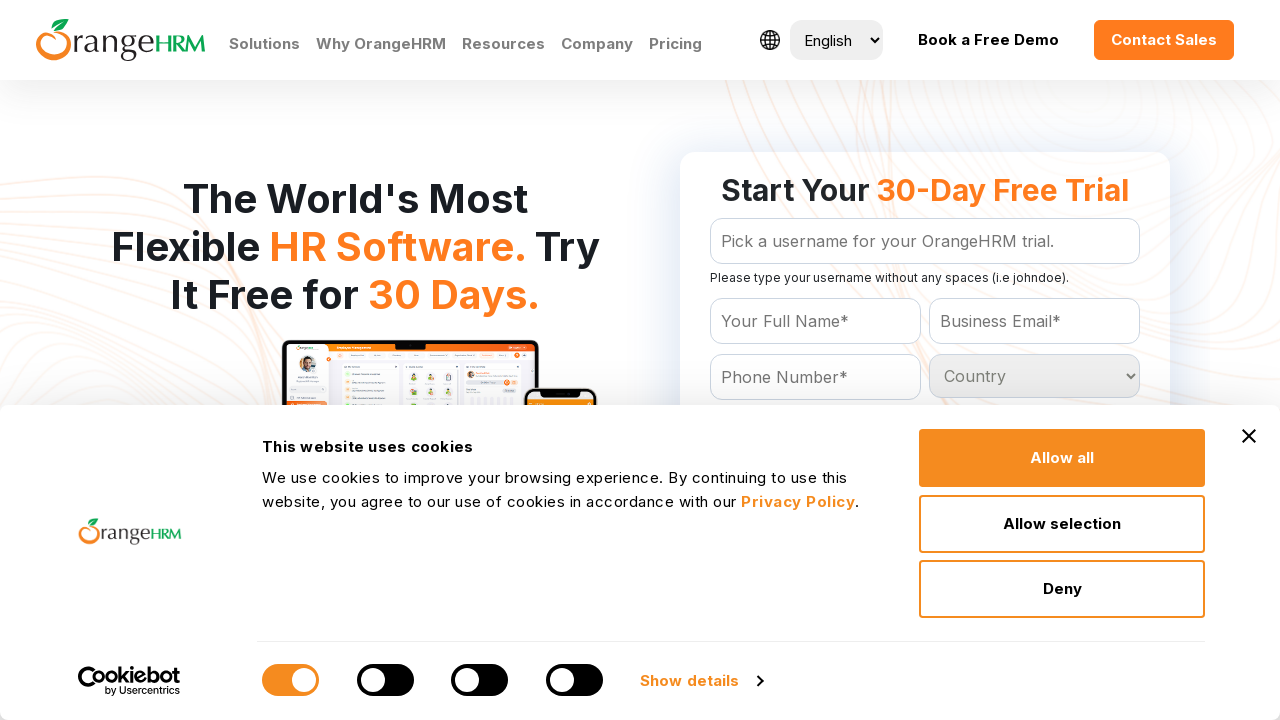

Selected 'India' from country dropdown on #Form_getForm_Country
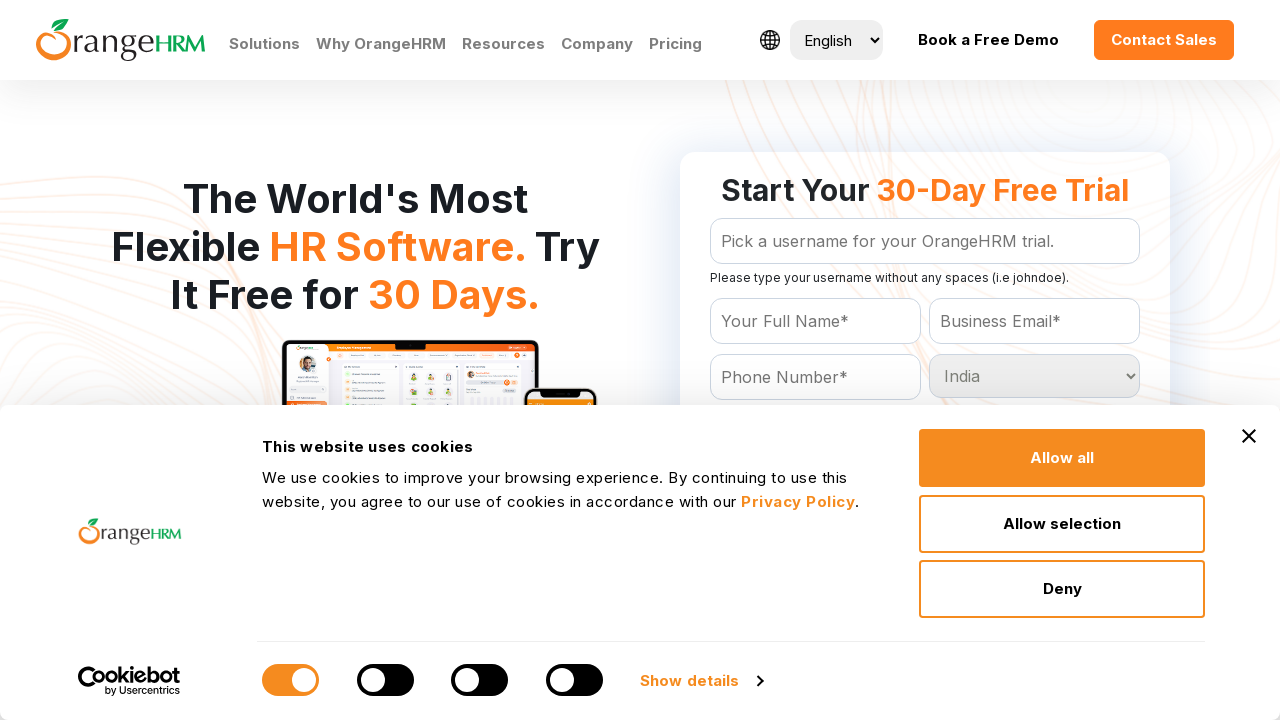

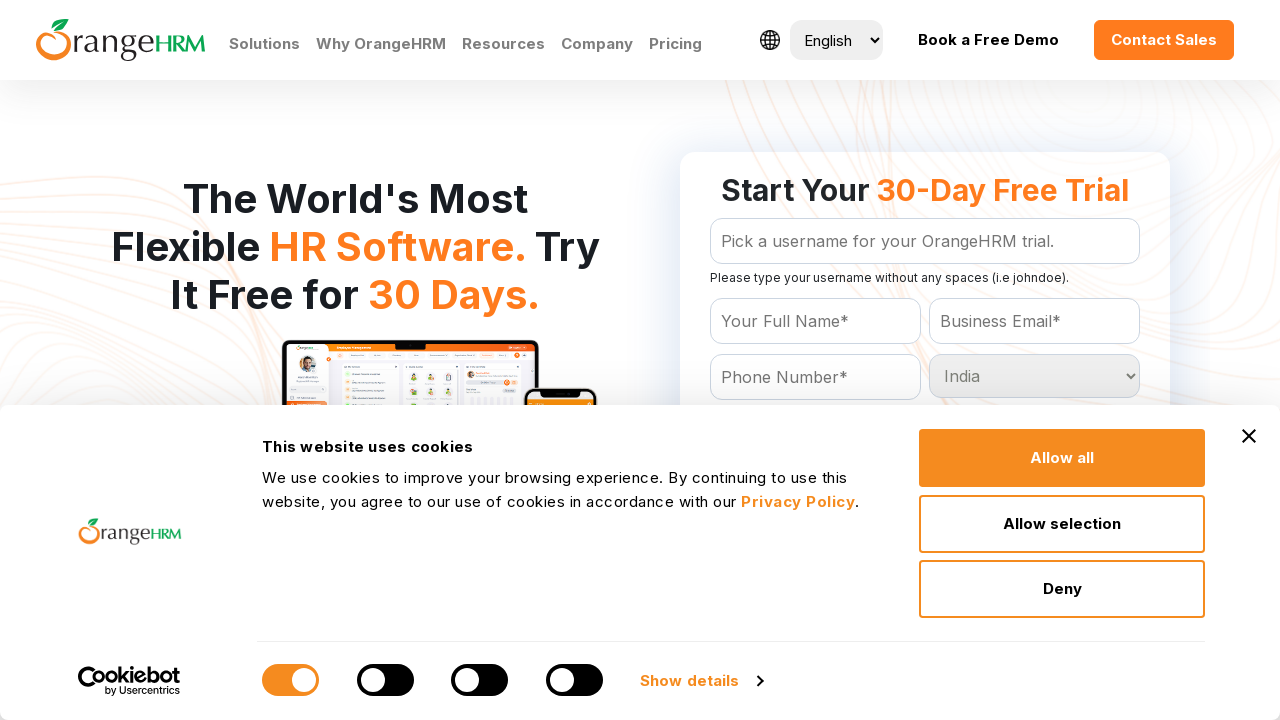